Tests dropdown functionality by navigating to the dropdown page and selecting an option from the dropdown menu

Starting URL: https://the-internet.herokuapp.com/

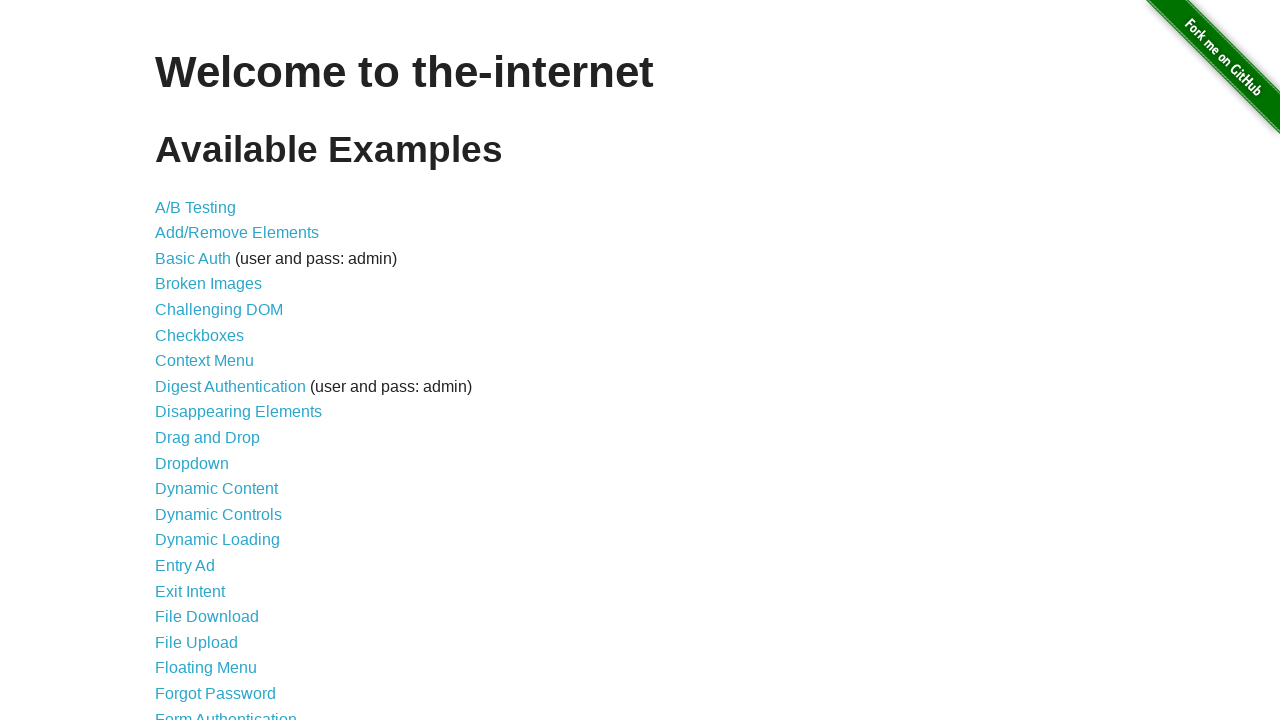

Navigated to the-internet.herokuapp.com homepage
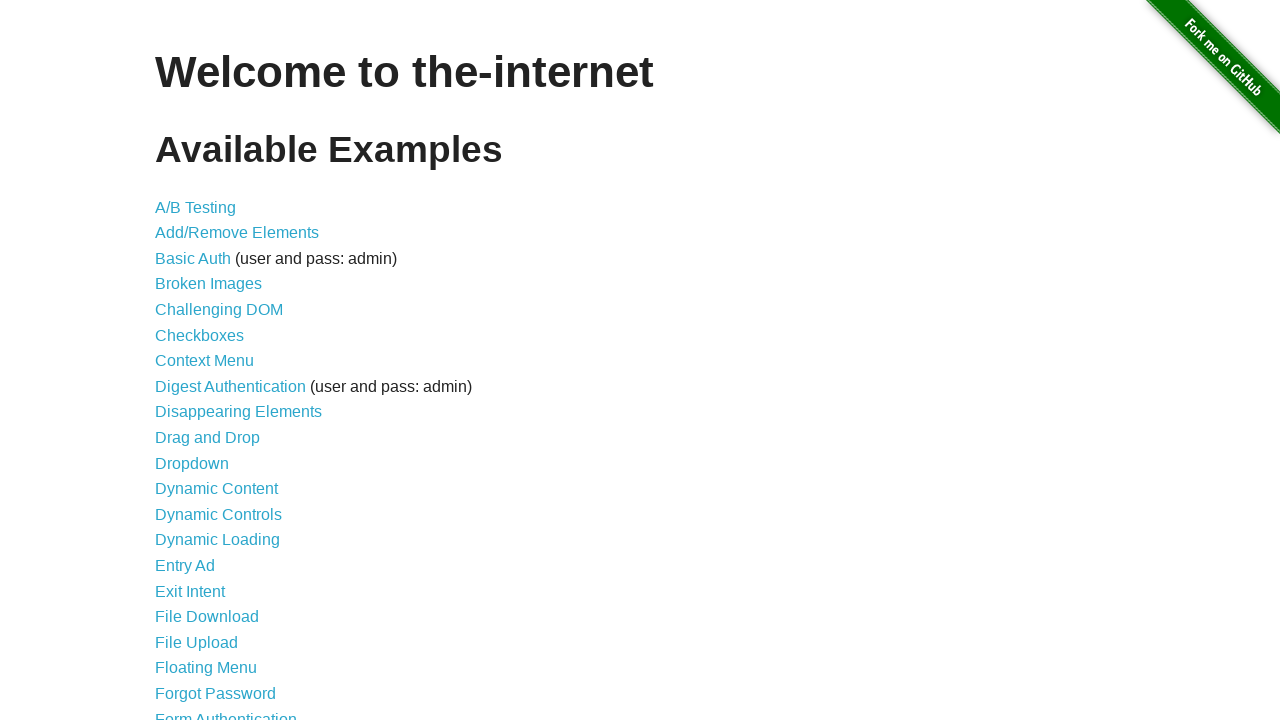

Clicked on Dropdown link to navigate to dropdown page at (192, 463) on xpath=//*[@id='content']/ul/li[11]/a
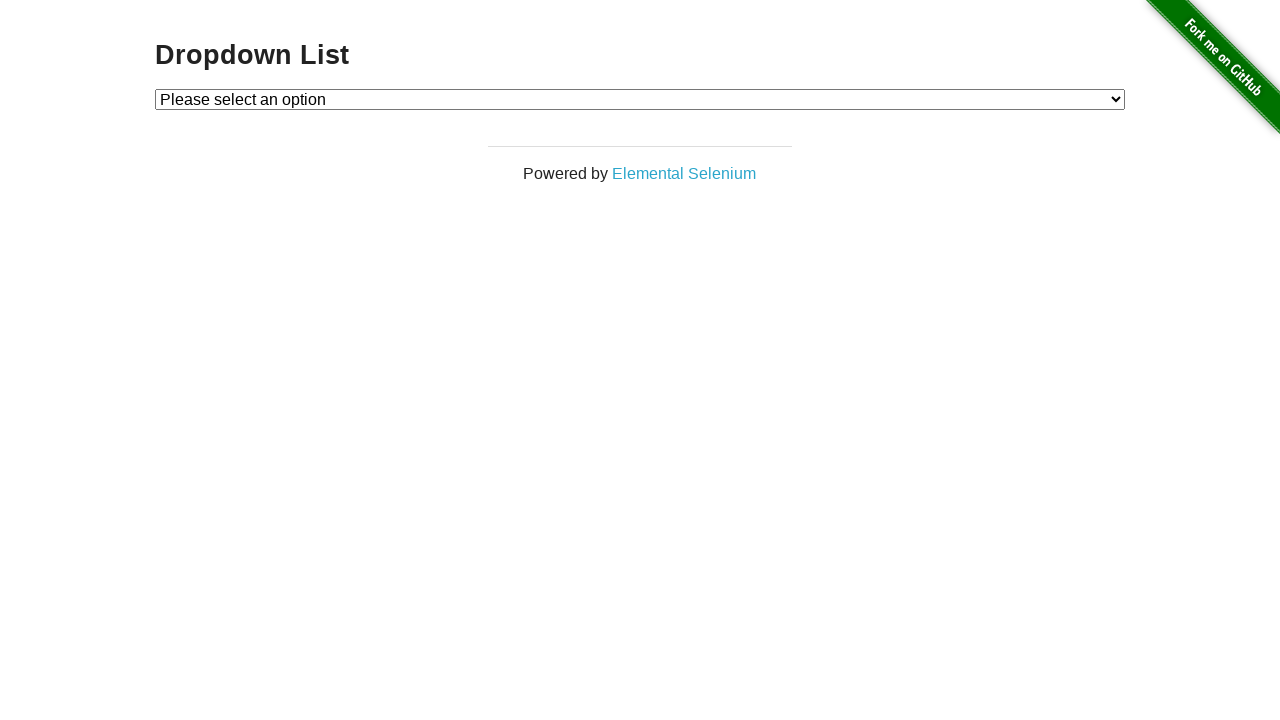

Selected Option 2 from the dropdown menu on #dropdown
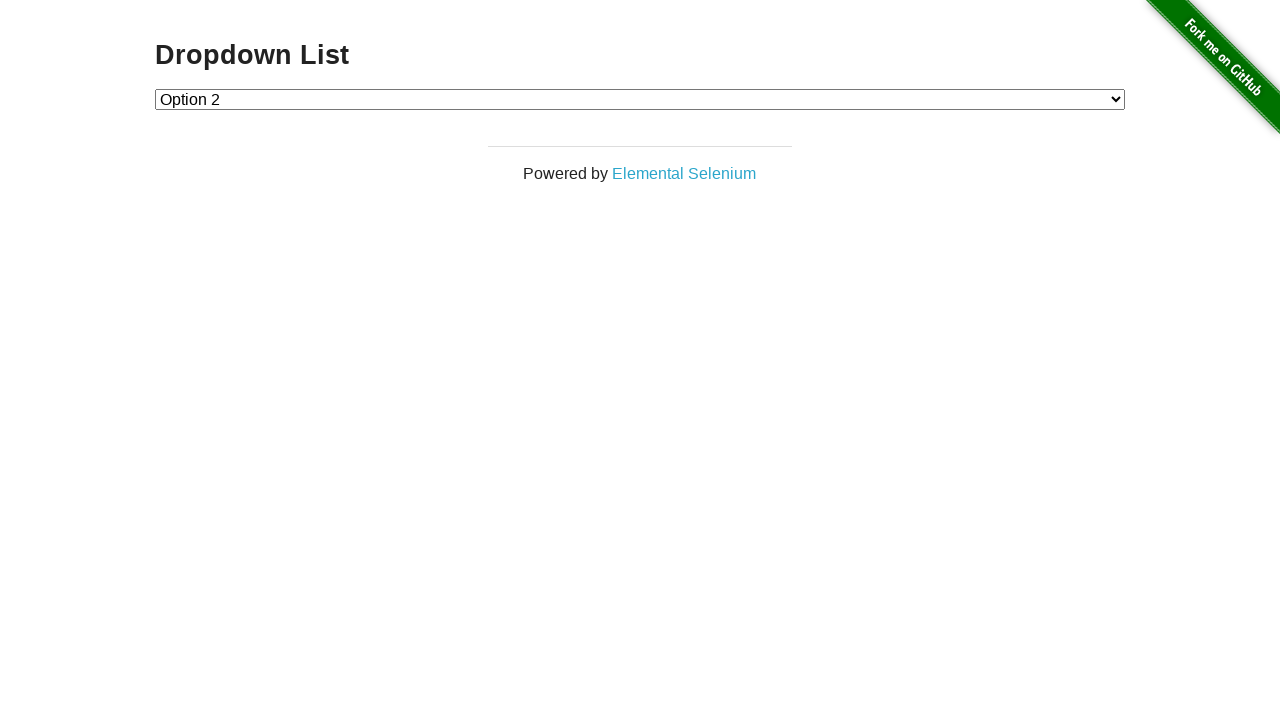

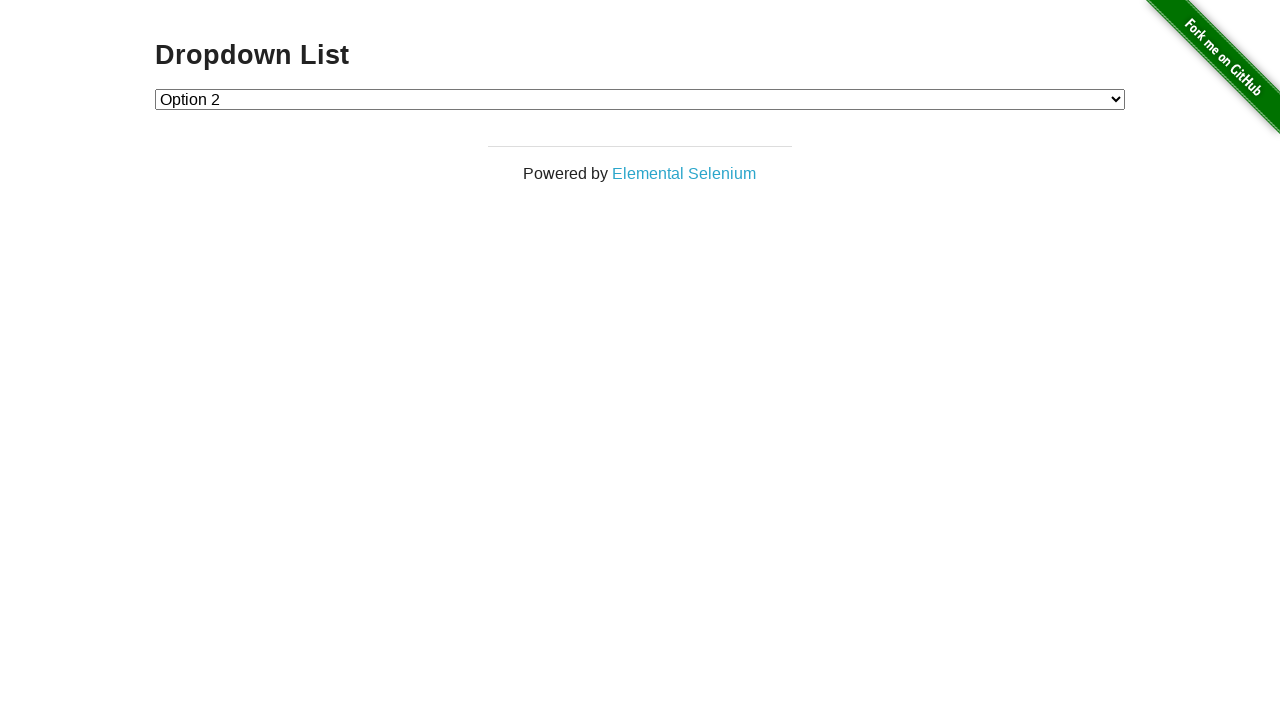